Tests the course search functionality on the UWO timetable system by entering a course number in the search field and submitting the form to view course availability.

Starting URL: https://studentservices.uwo.ca/secure/timetables/SummerTT/ttindex.cfm

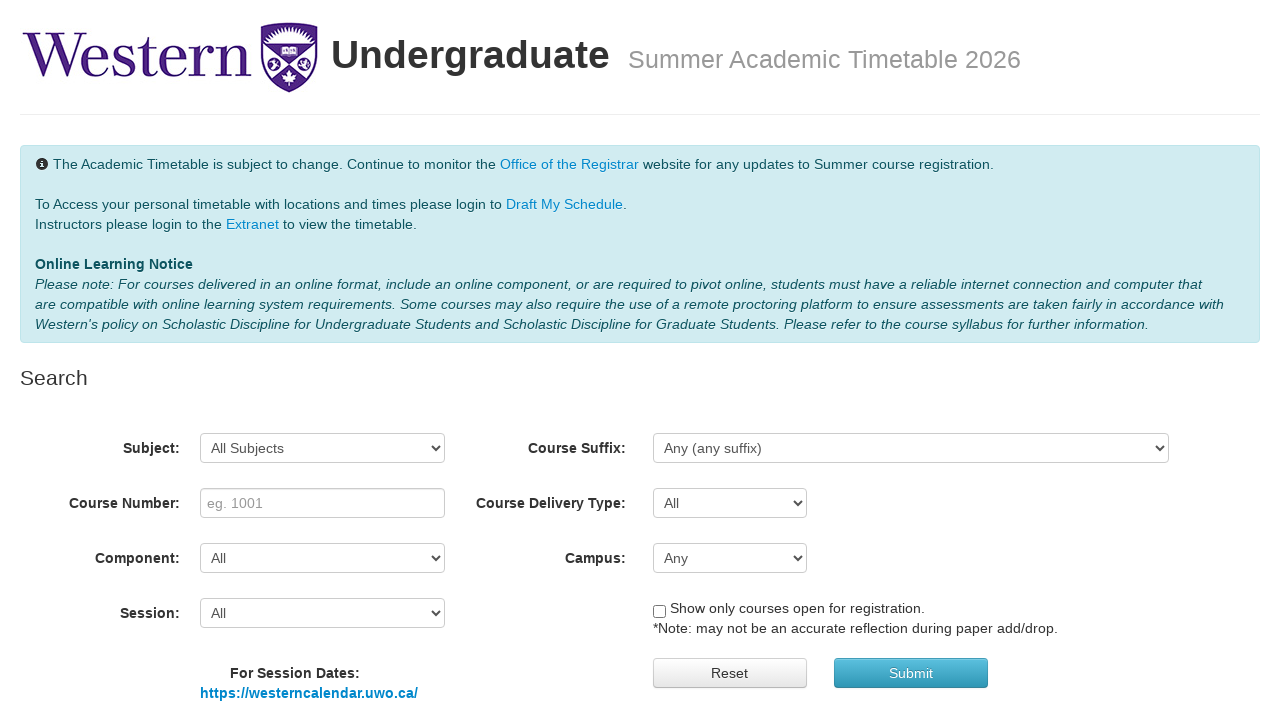

Filled course catalog number field with '1027' on #inputCatalognbr
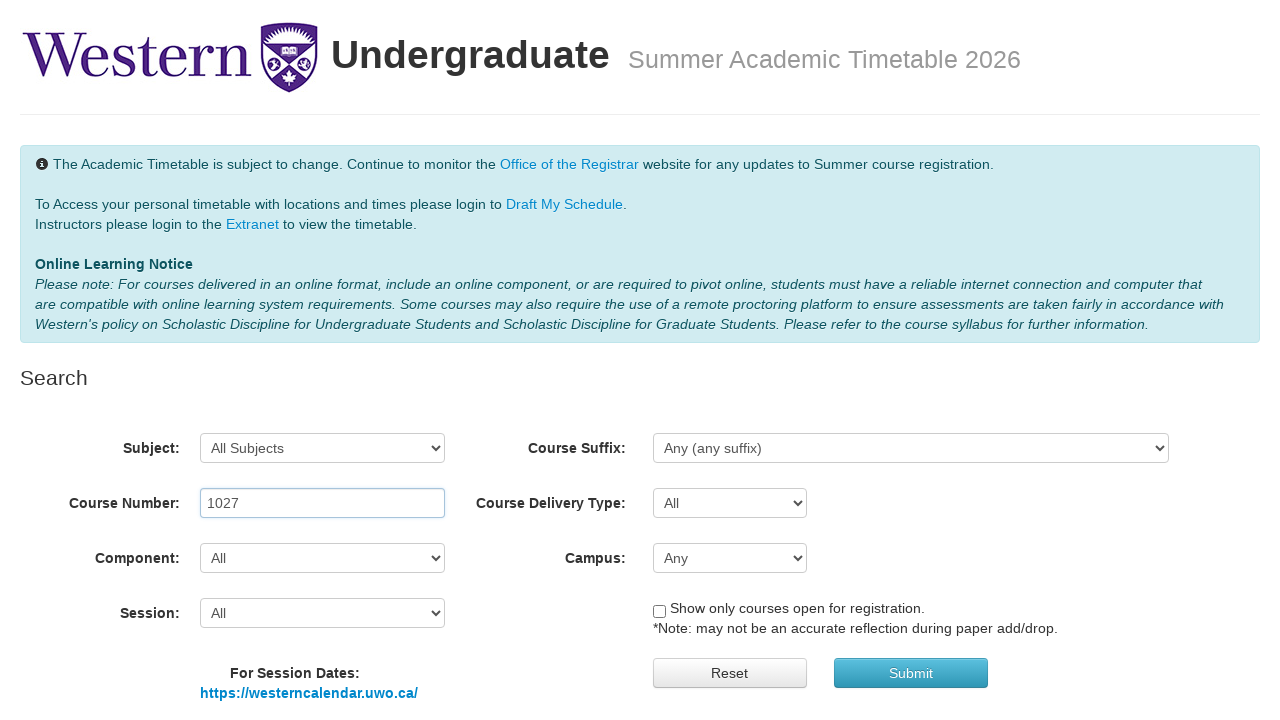

Pressed Enter to submit the course search form on #inputCatalognbr
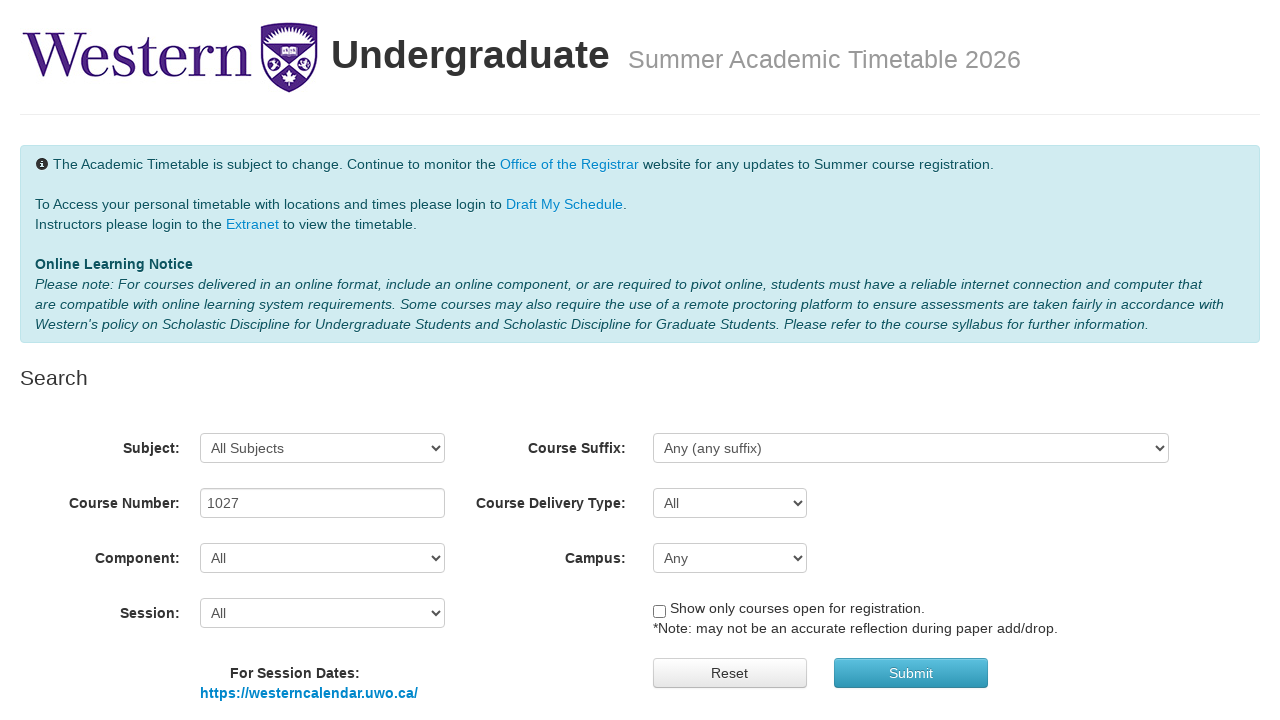

Course search results table loaded successfully
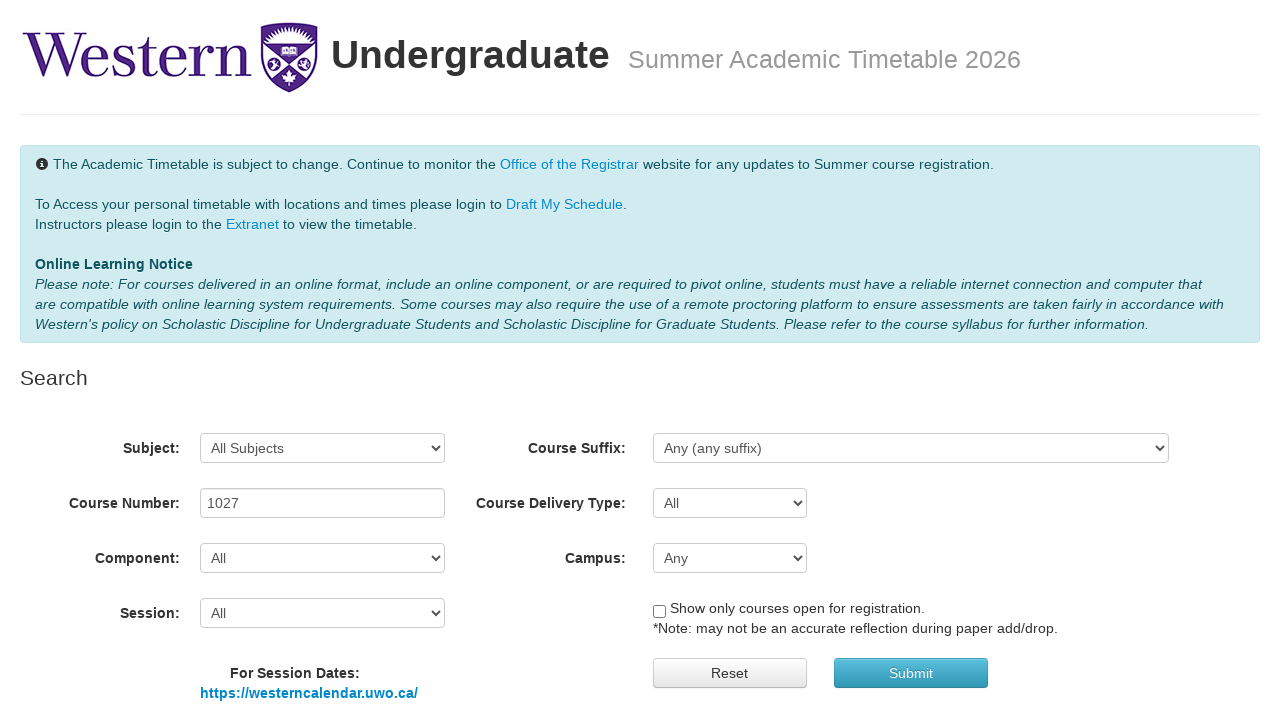

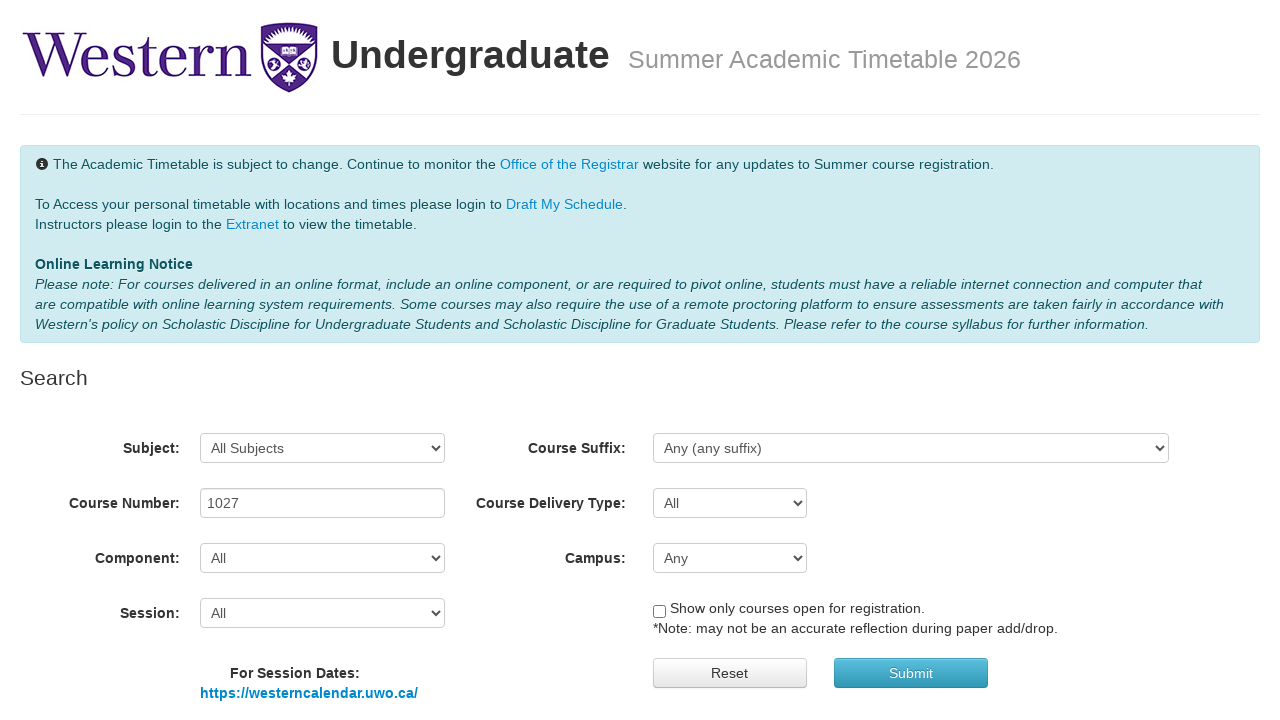